Tests the contact form input box by clicking on the comments field and filling it with text

Starting URL: https://cbarnc.github.io/Group3-repo-projects/

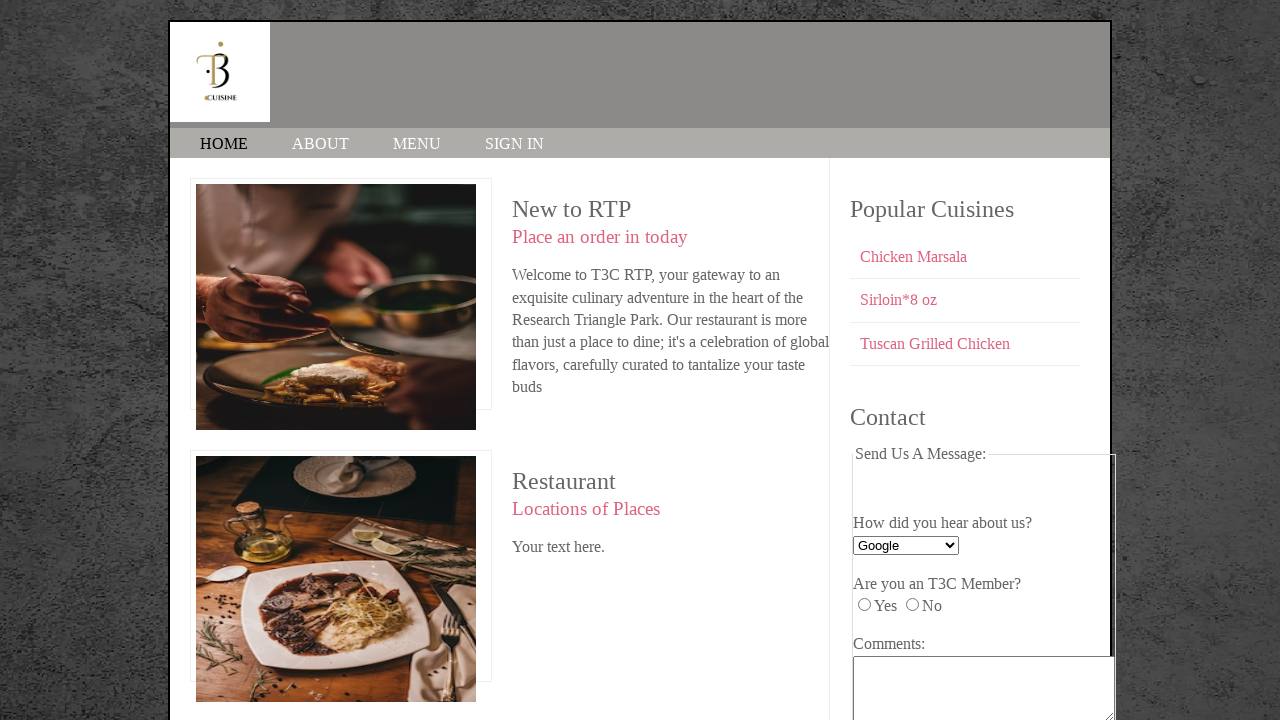

Clicked on the comments field at (984, 688) on #comments
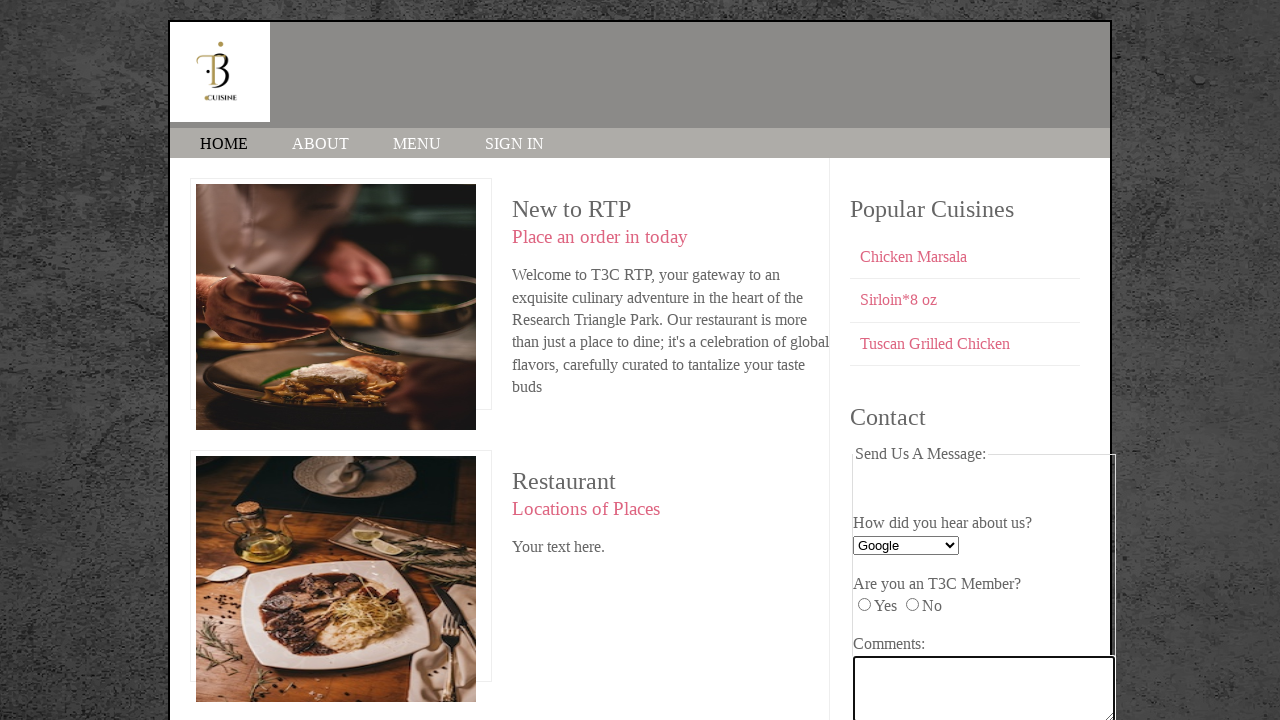

Filled comments field with 'I love this restaurant' on #comments
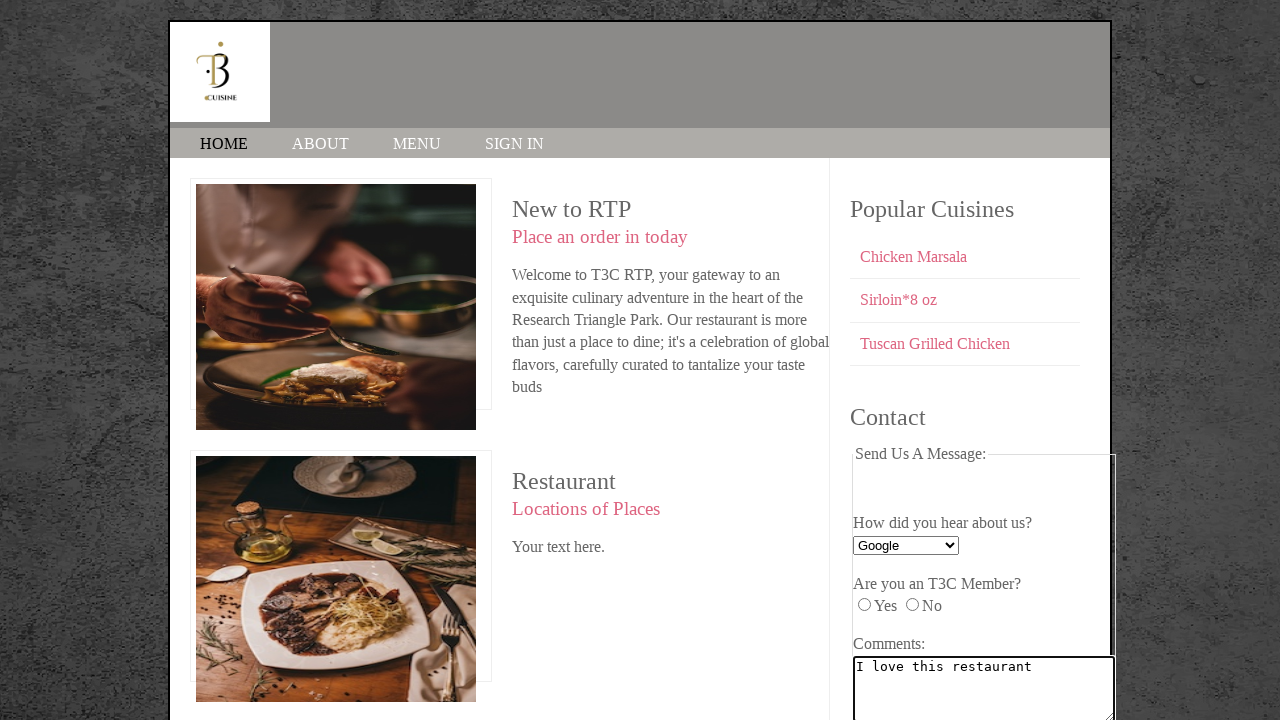

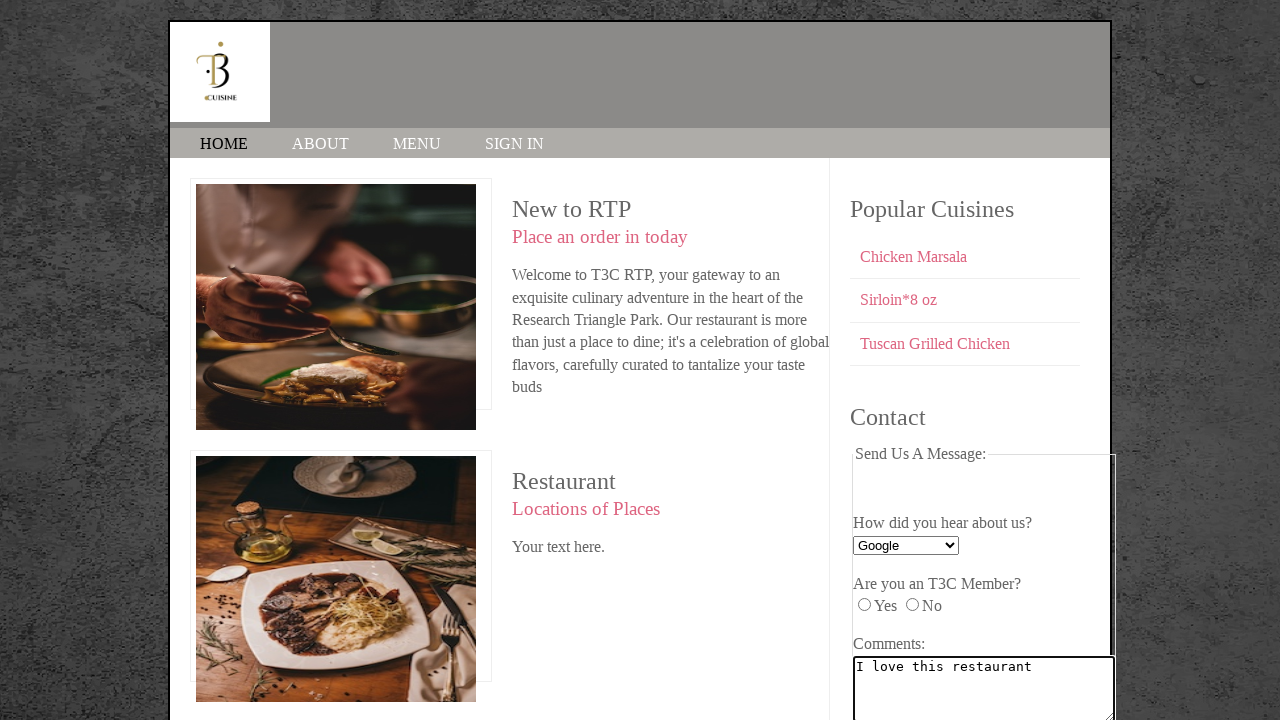